Tests file download functionality by navigating to a download page and clicking on a download link to trigger a file download.

Starting URL: http://the-internet.herokuapp.com/download

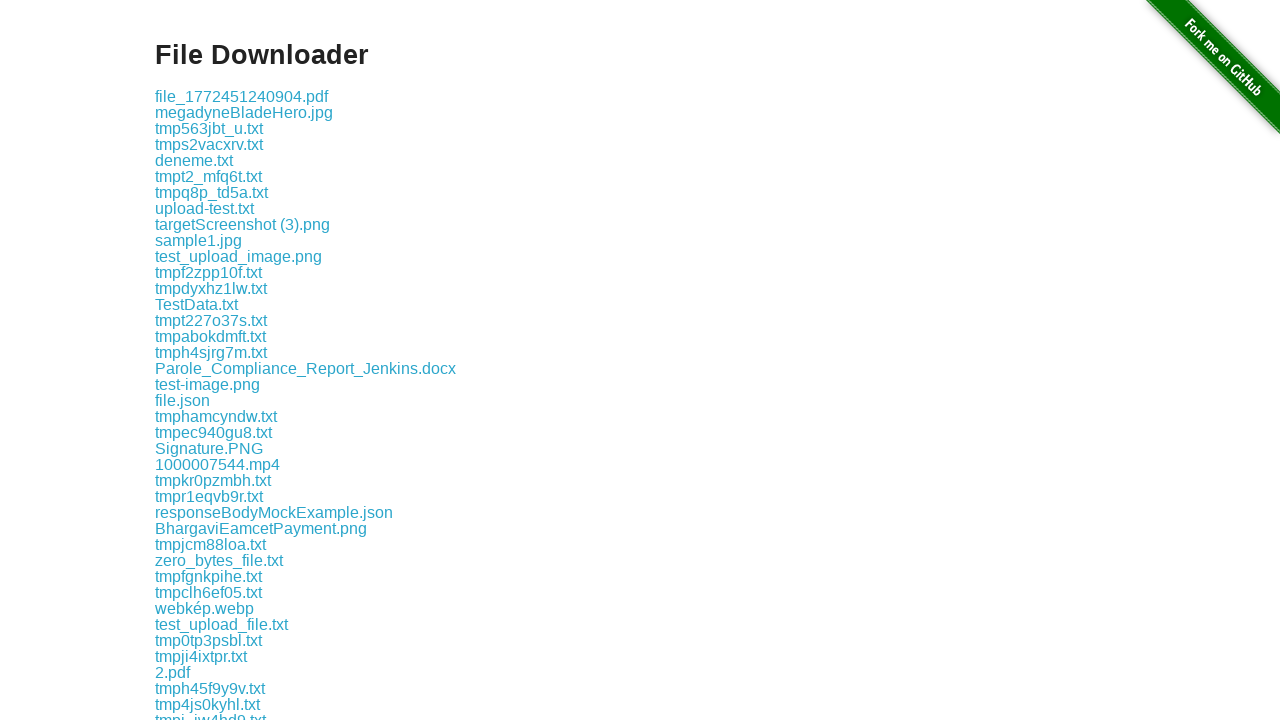

Waited for download link to load on the page
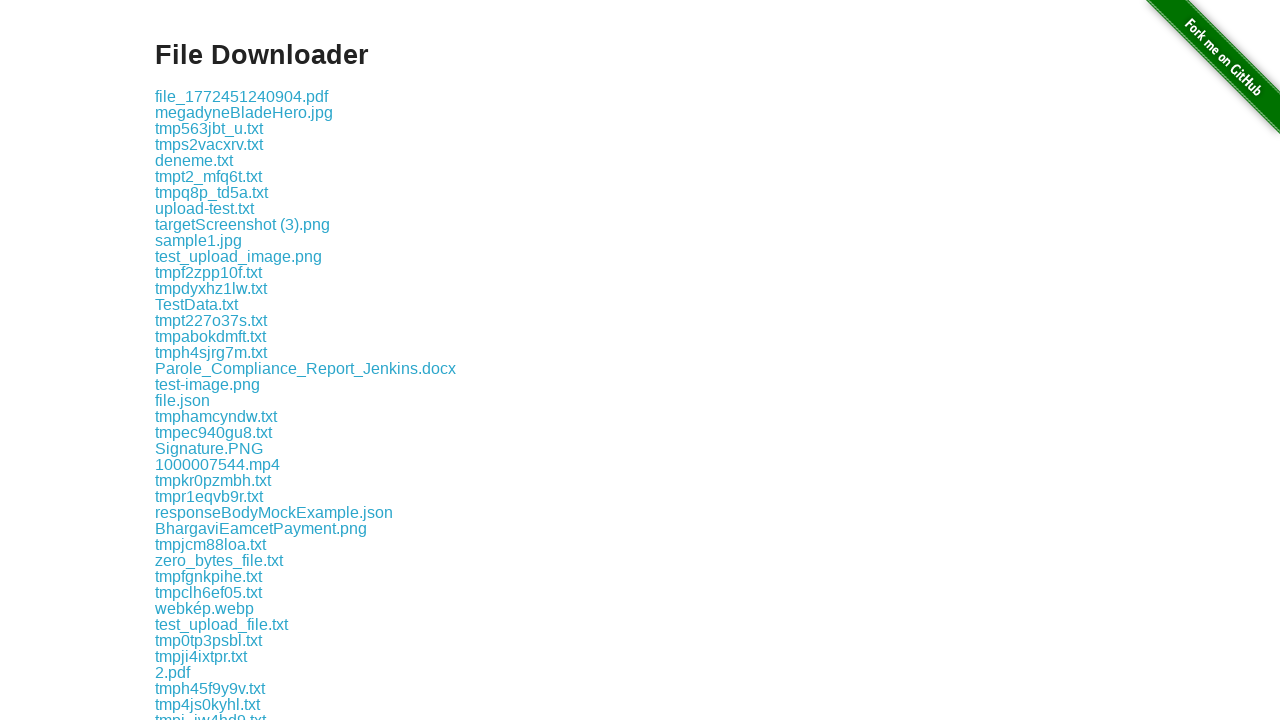

Clicked the download link to trigger file download at (242, 96) on .example a
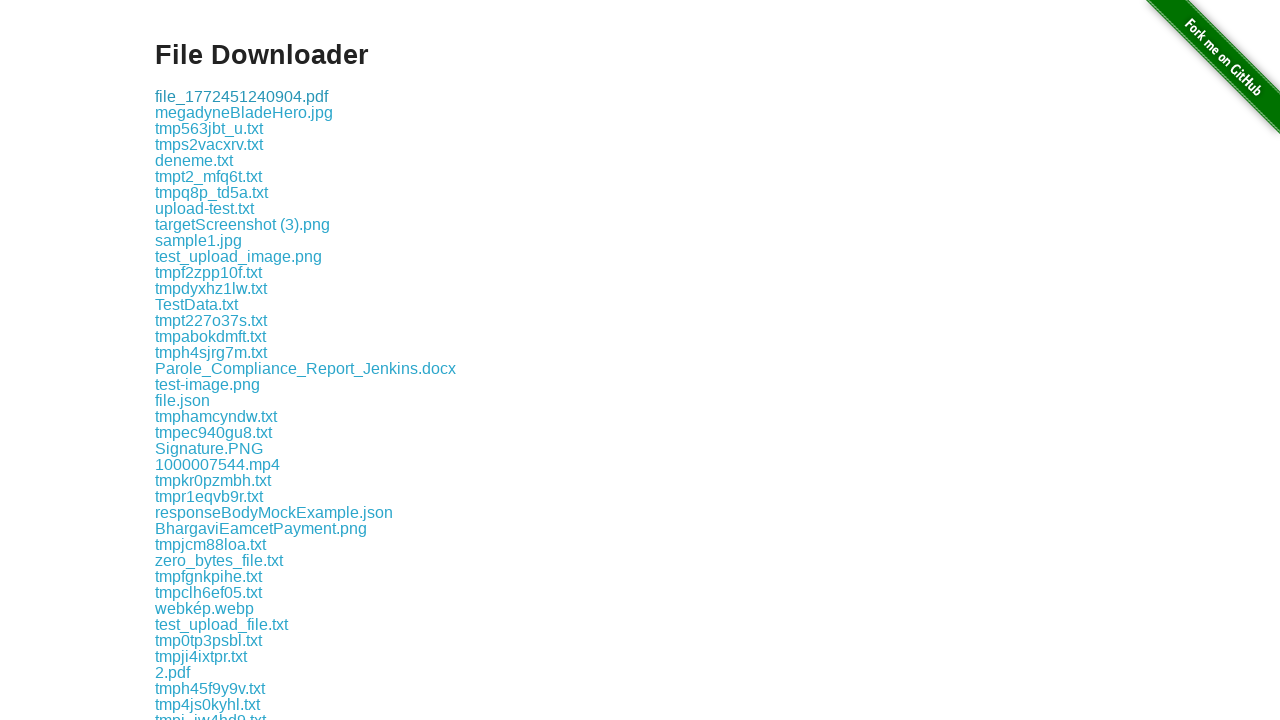

Waited for download to initiate
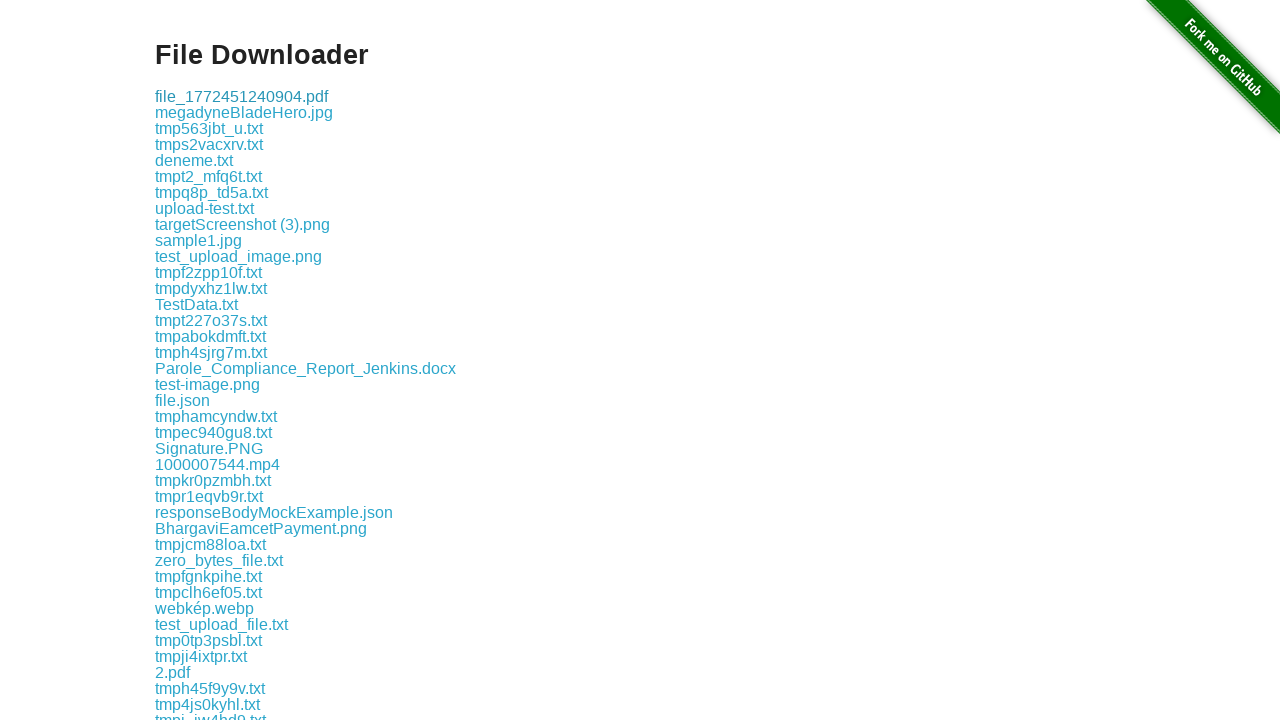

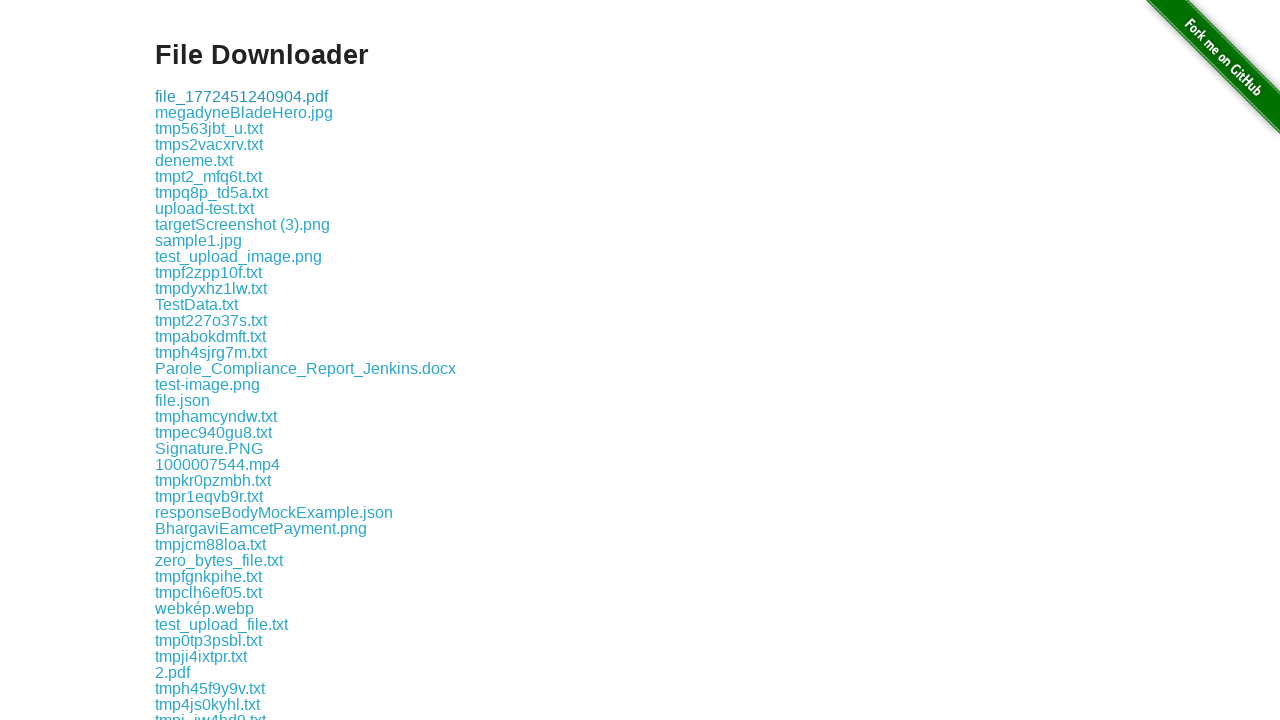